Tests that the filter links are highlighted correctly when selected

Starting URL: https://demo.playwright.dev/todomvc

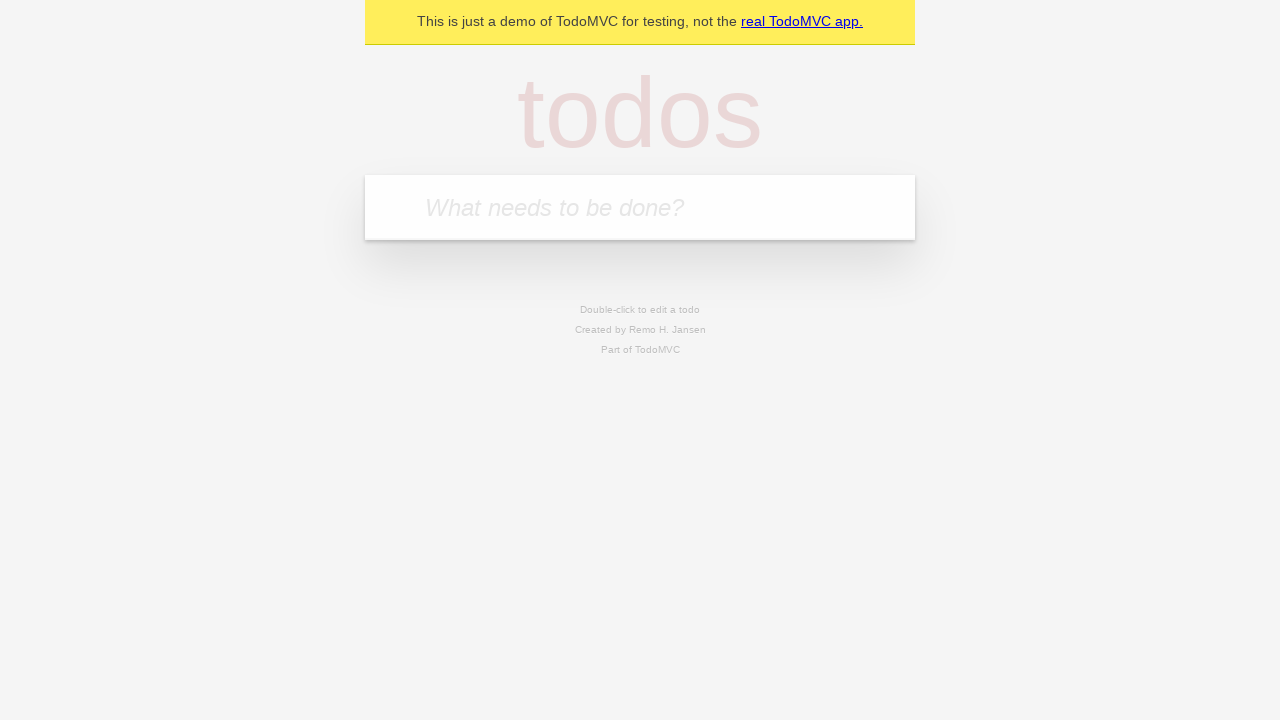

Filled todo input with 'buy some cheese' on internal:attr=[placeholder="What needs to be done?"i]
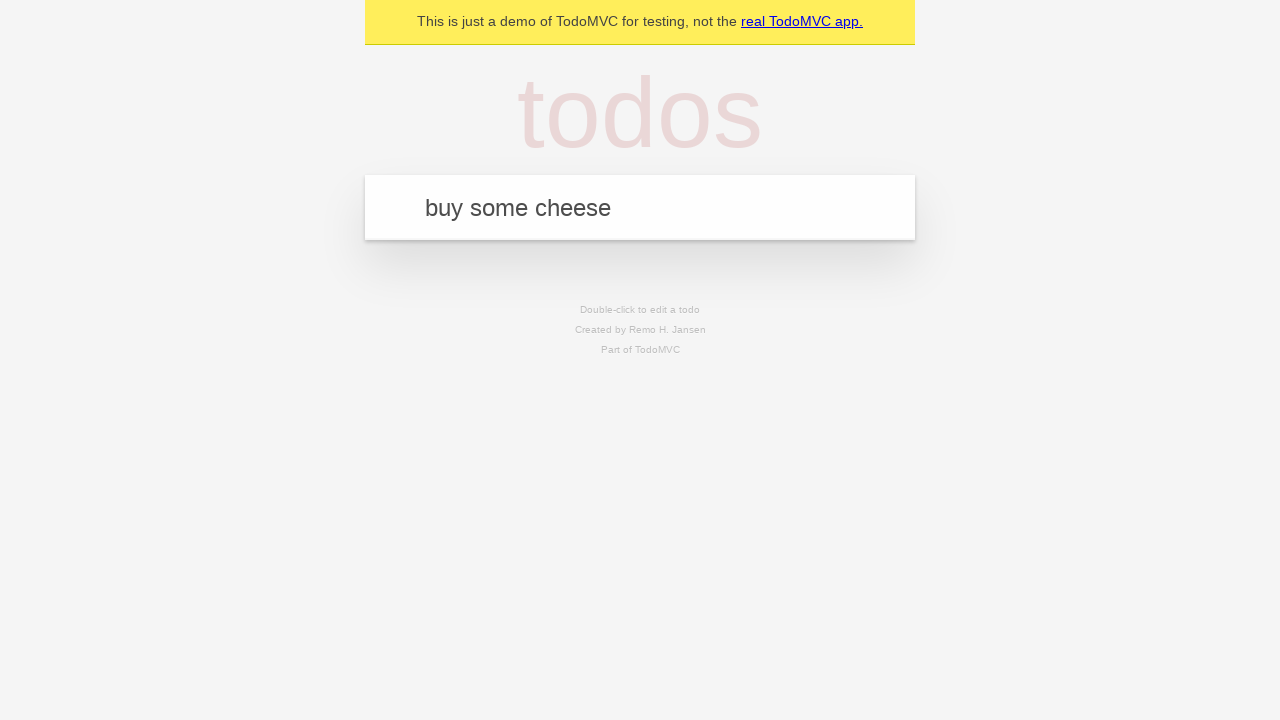

Pressed Enter to create todo 'buy some cheese' on internal:attr=[placeholder="What needs to be done?"i]
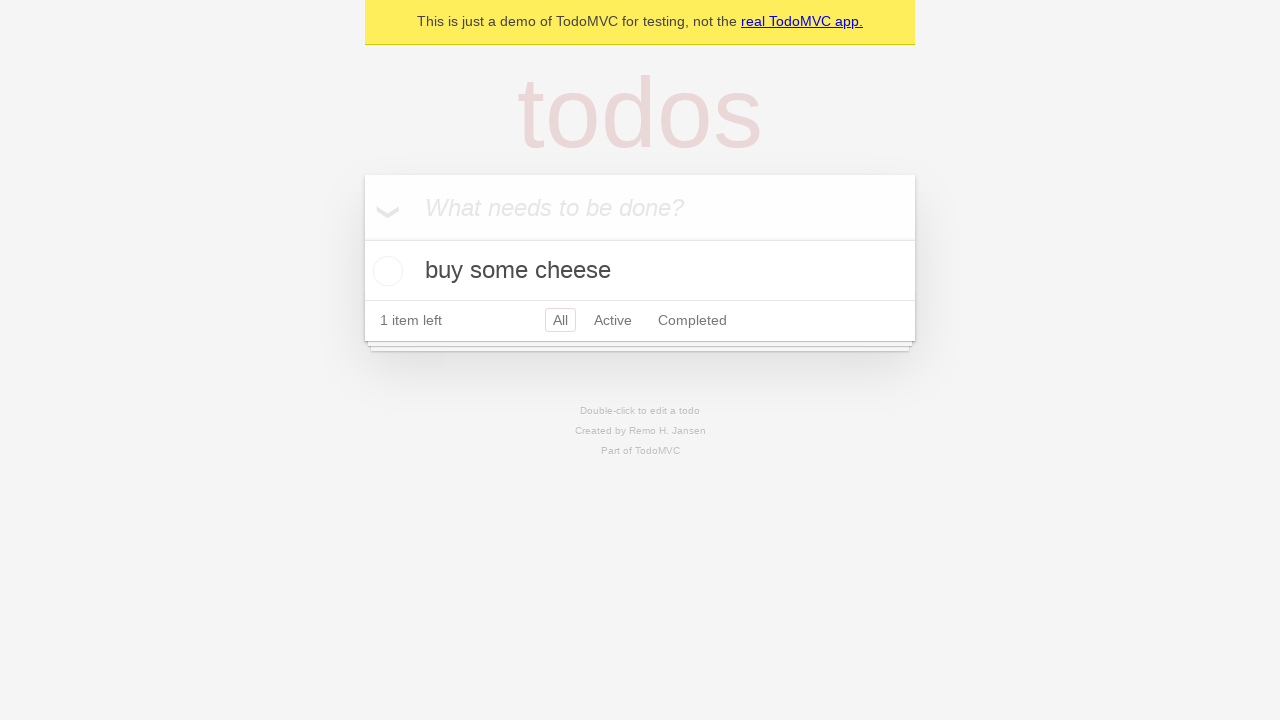

Filled todo input with 'feed the cat' on internal:attr=[placeholder="What needs to be done?"i]
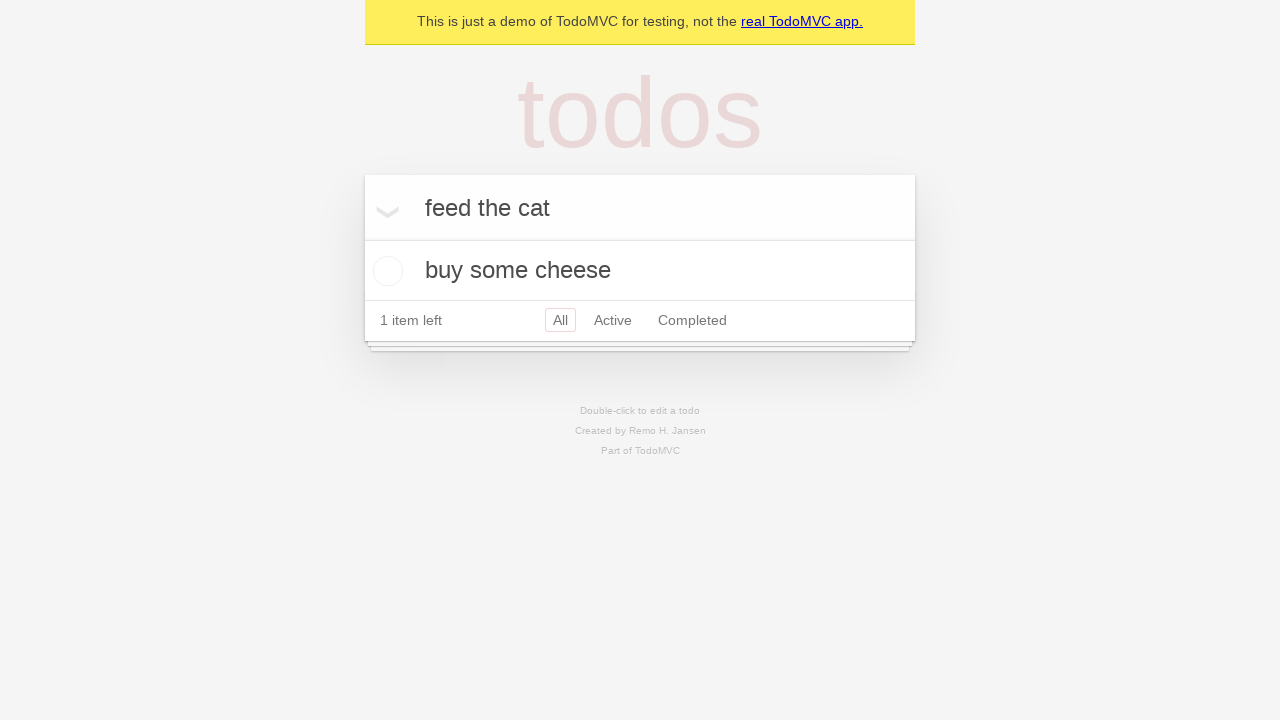

Pressed Enter to create todo 'feed the cat' on internal:attr=[placeholder="What needs to be done?"i]
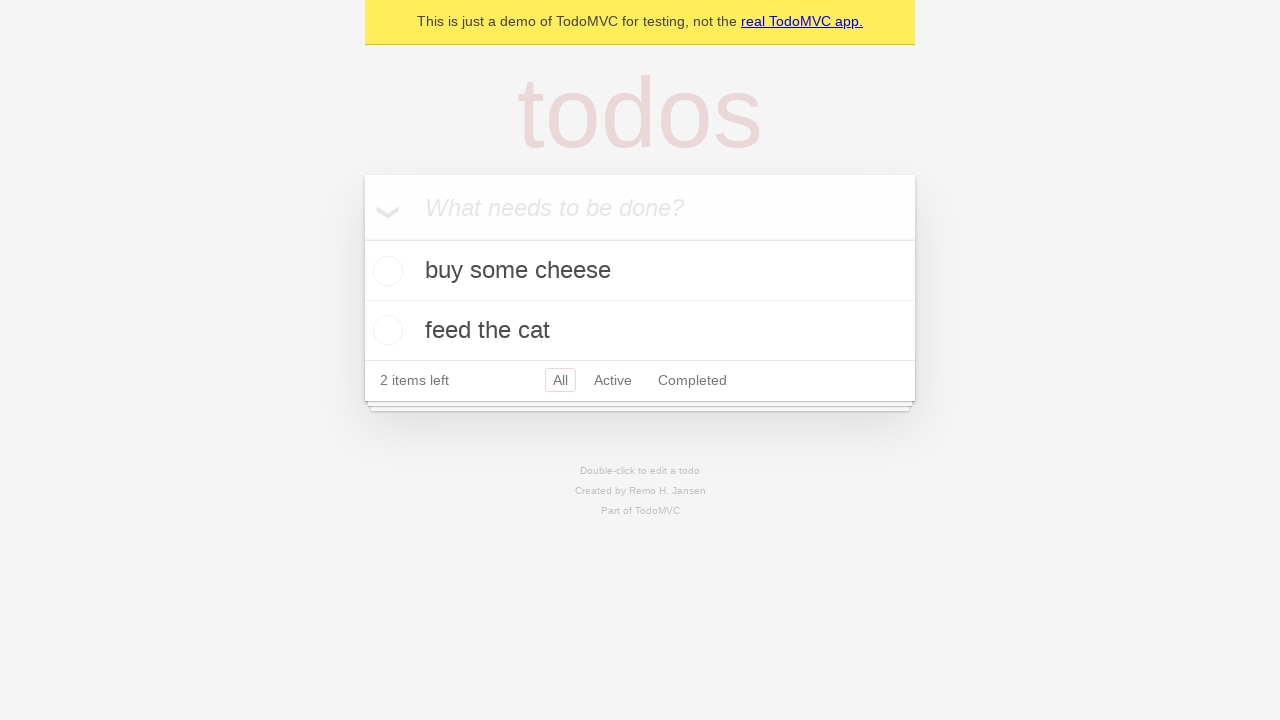

Filled todo input with 'book a doctors appointment' on internal:attr=[placeholder="What needs to be done?"i]
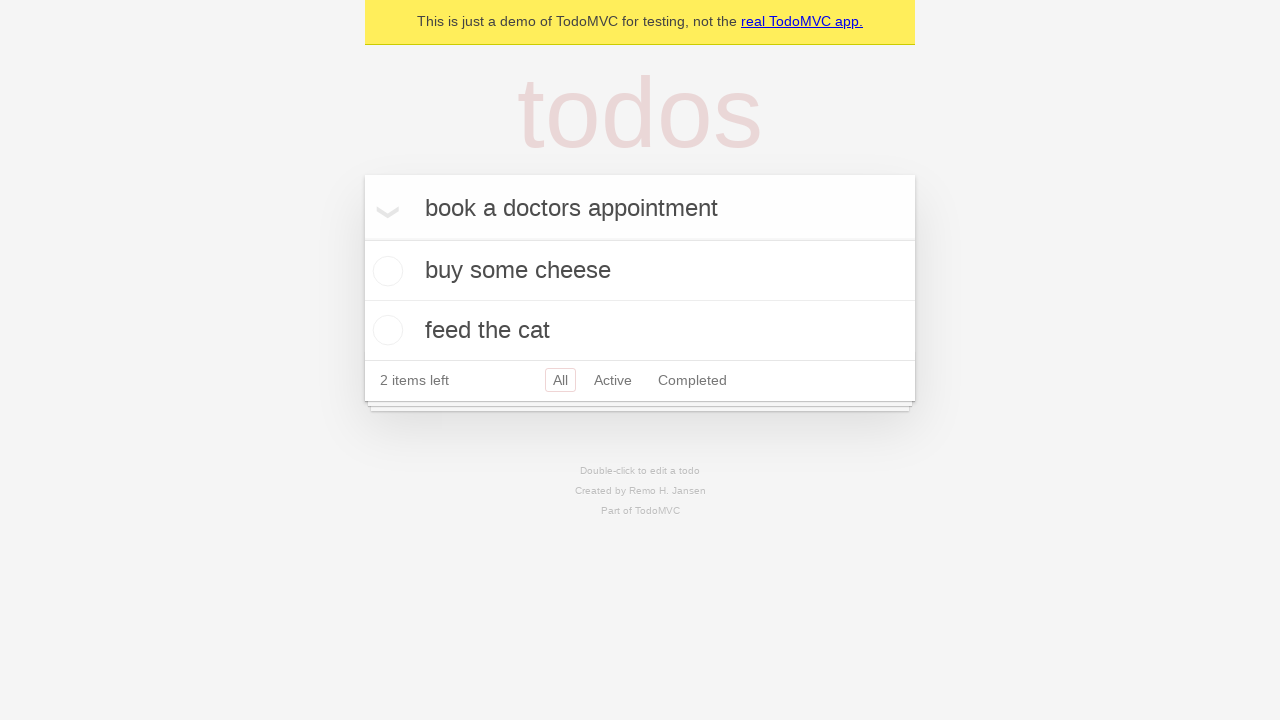

Pressed Enter to create todo 'book a doctors appointment' on internal:attr=[placeholder="What needs to be done?"i]
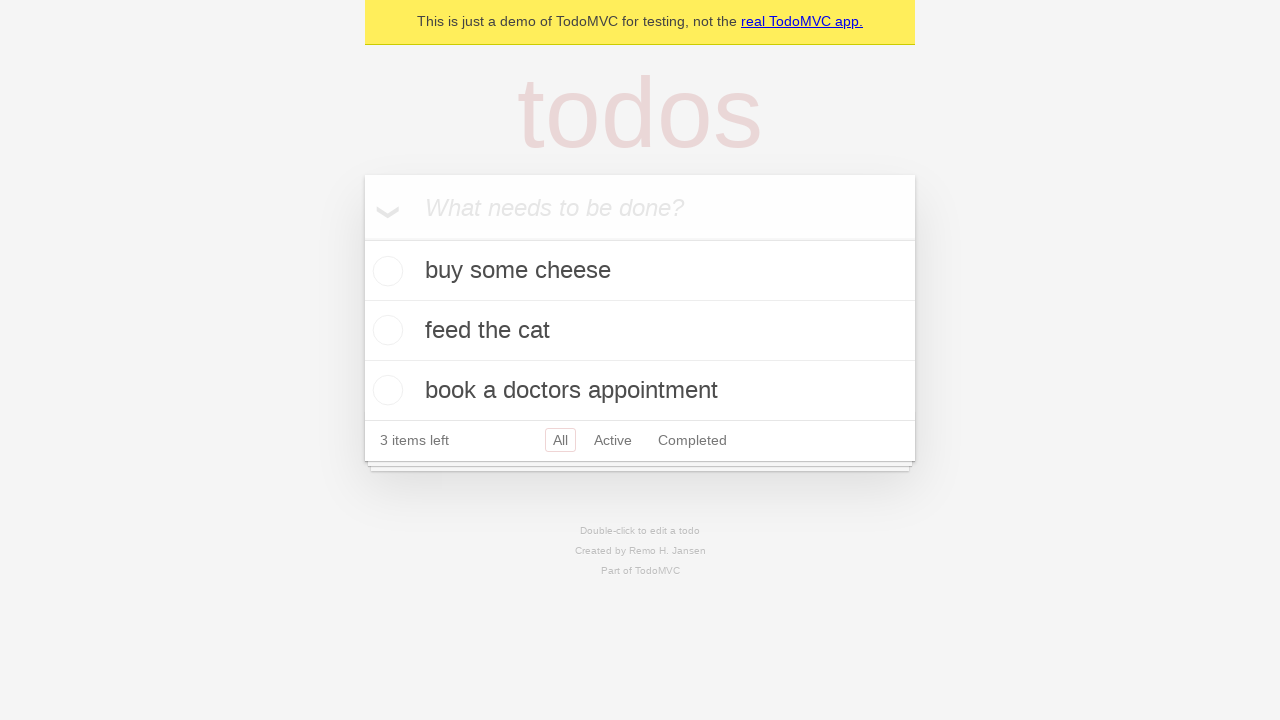

Clicked Active filter link at (613, 440) on internal:role=link[name="Active"i]
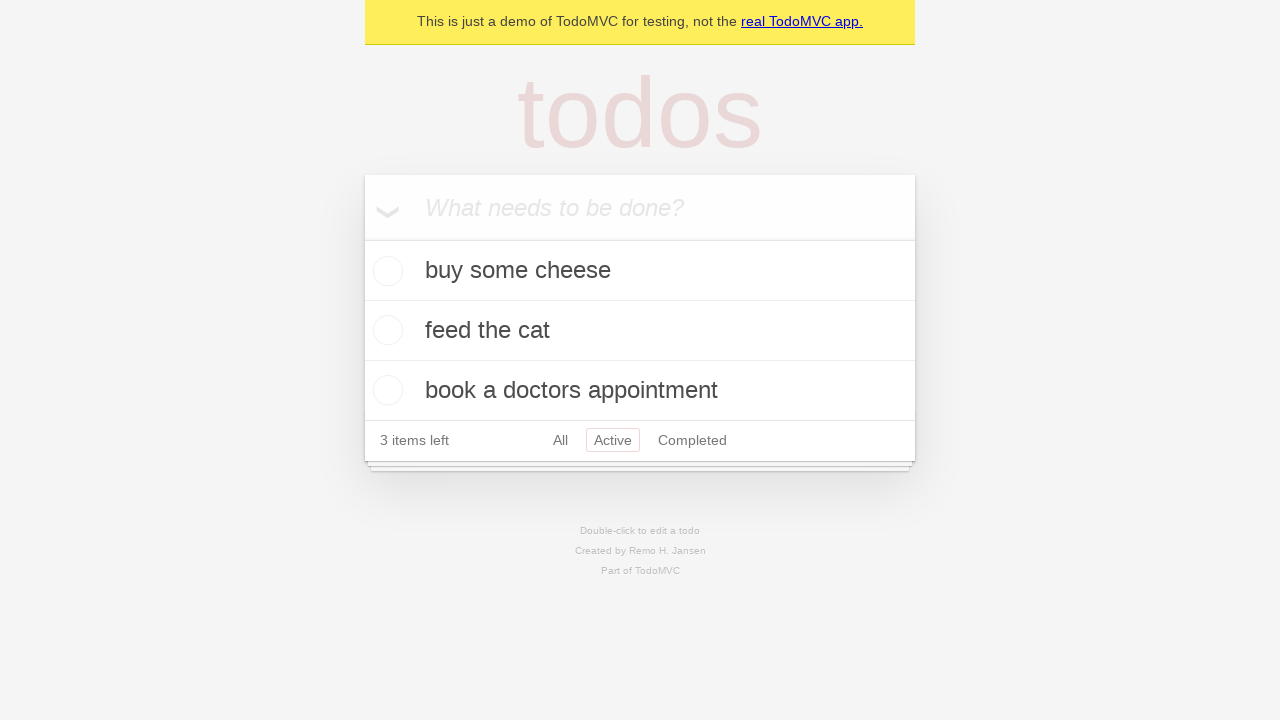

Clicked Completed filter link to verify highlight at (692, 440) on internal:role=link[name="Completed"i]
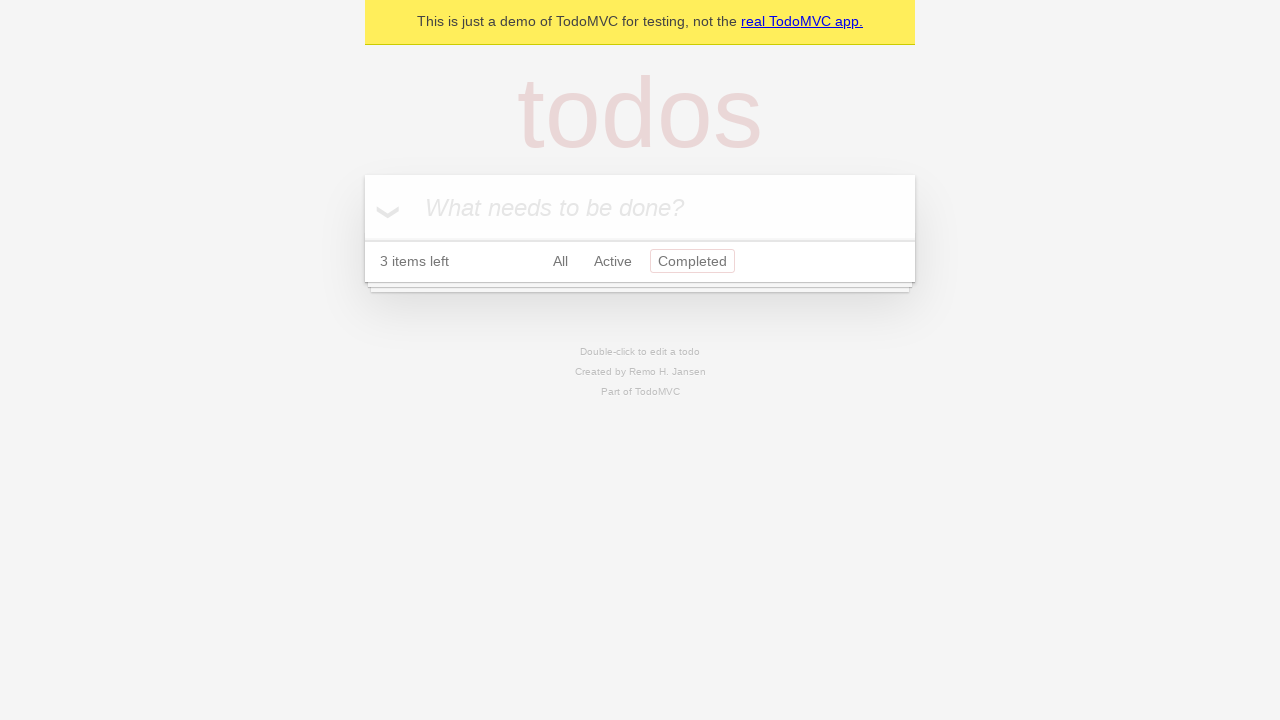

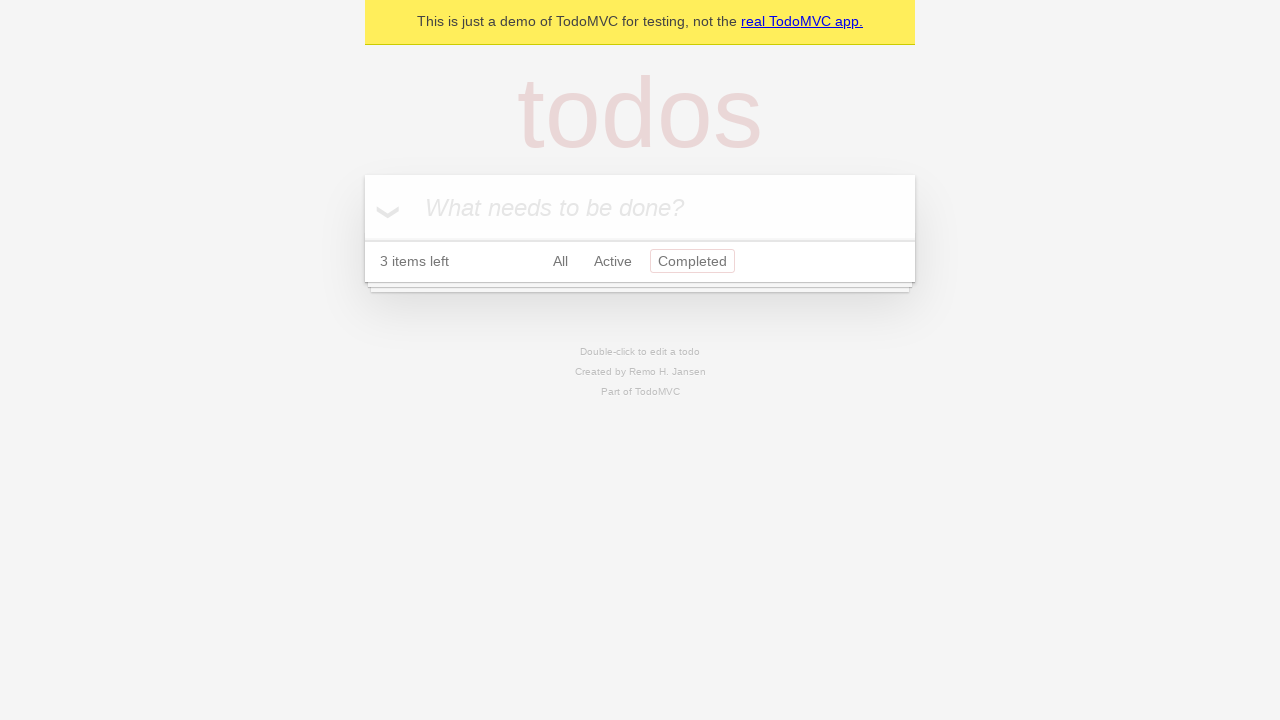